Tests opening a new window by clicking a button and switching to the new window context

Starting URL: https://www.letskodeit.com/practice

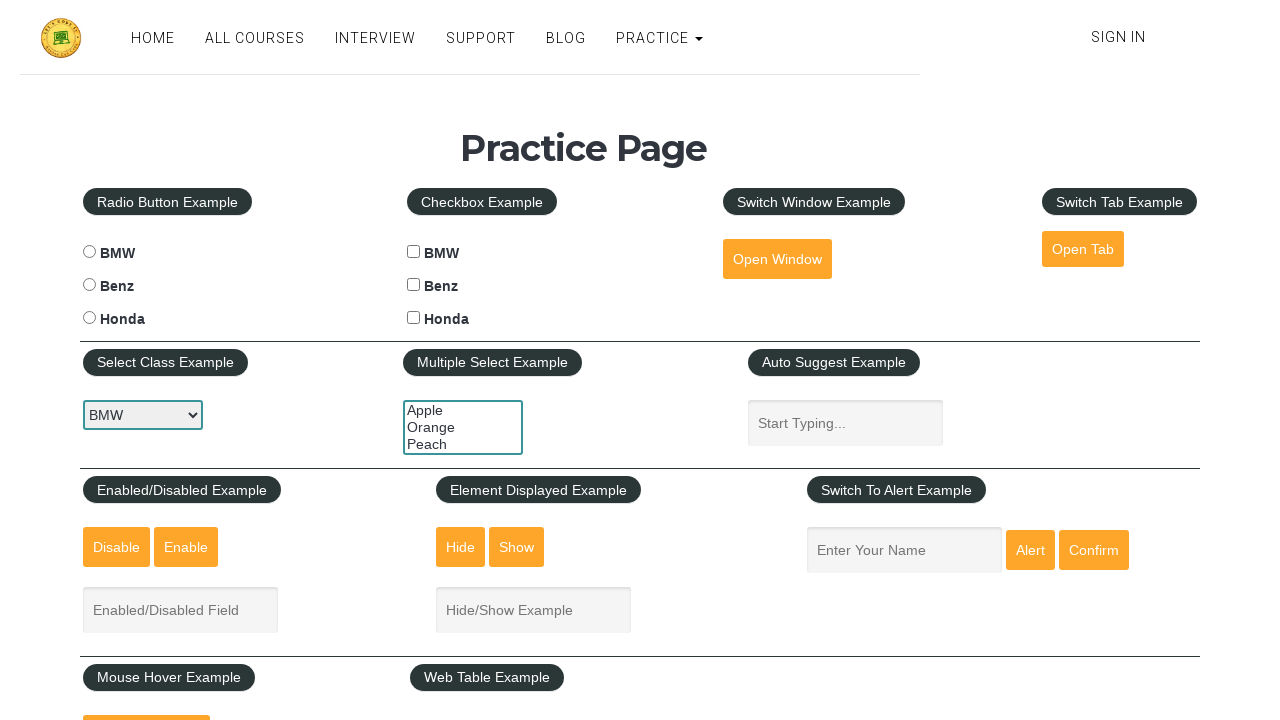

Clicked 'Open Window' button to open a new window at (777, 259) on button:text('Open Window')
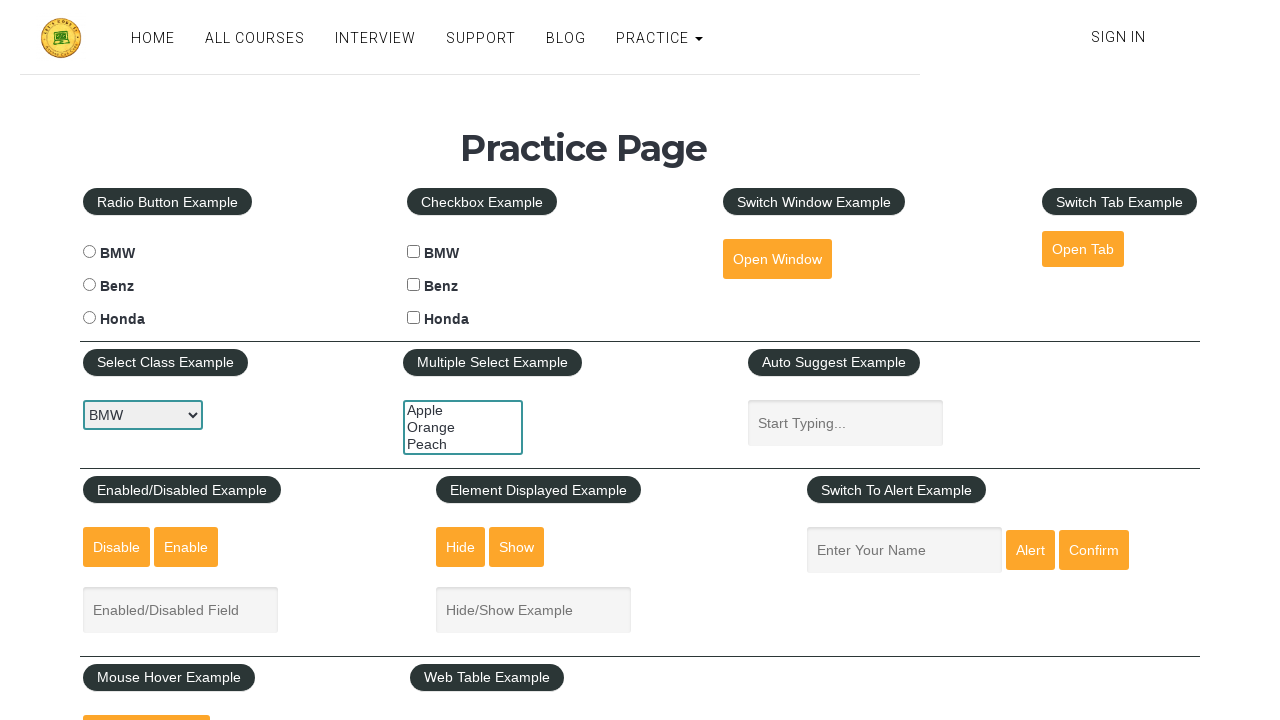

New window context captured and assigned to new_page variable
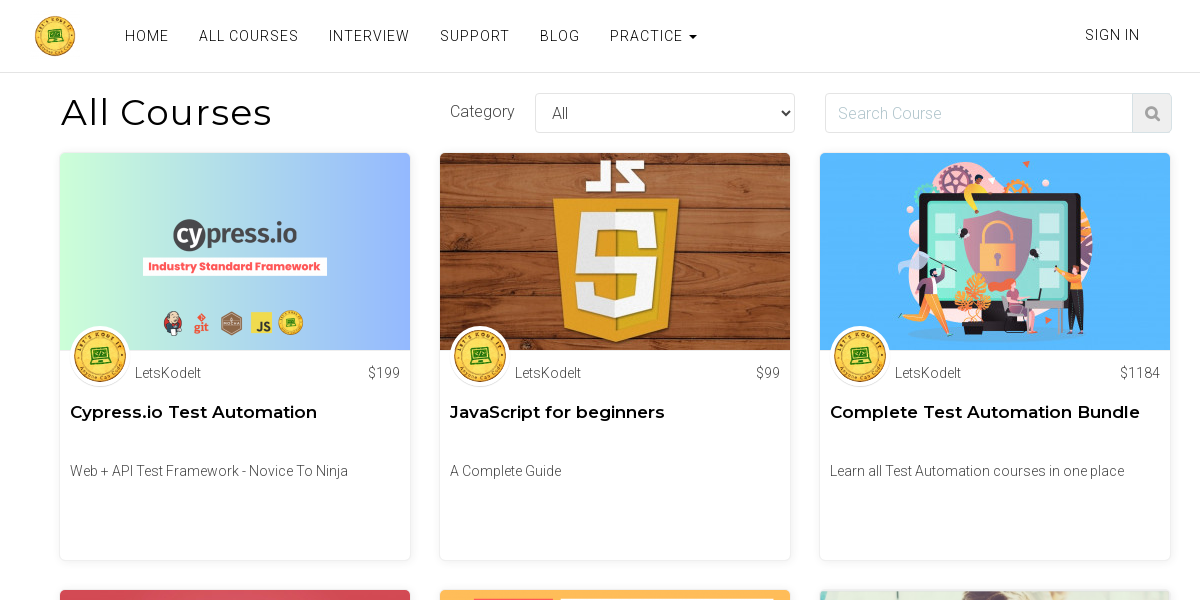

New page fully loaded and ready for interaction
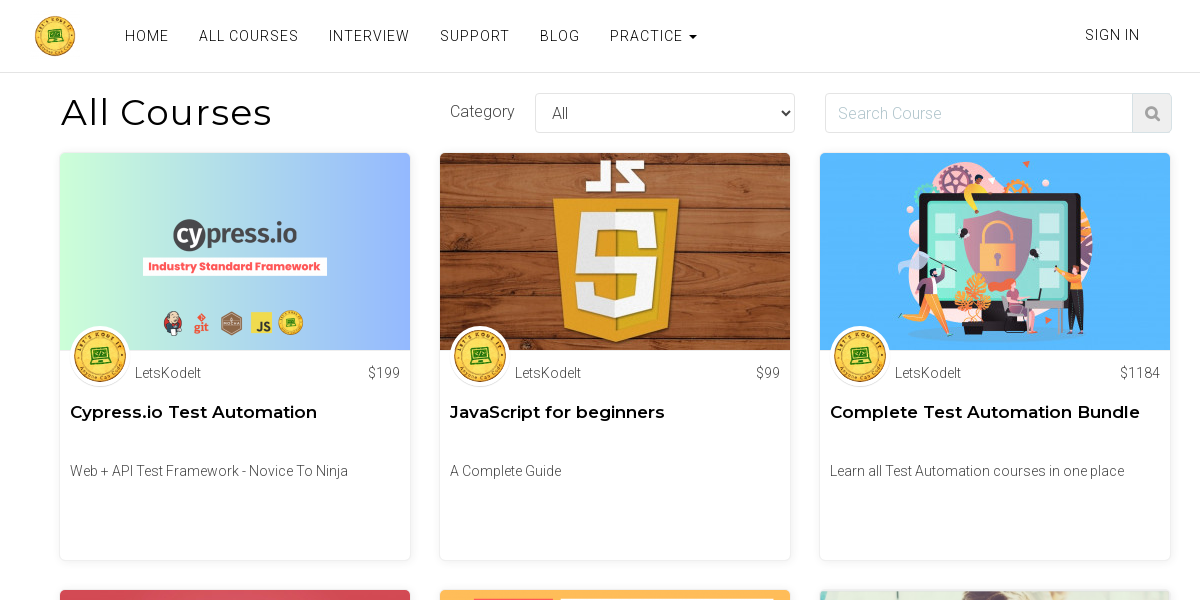

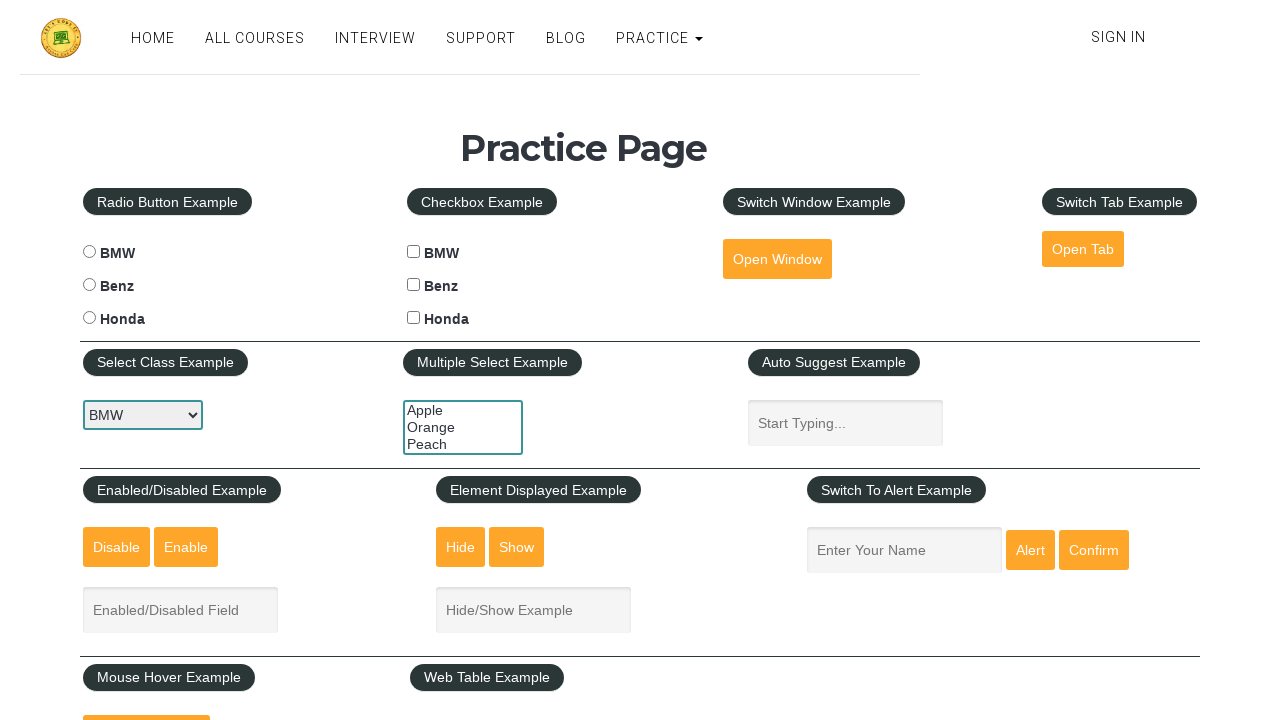